Tests product details page on a laptop/desktop viewport (1200x700) by clicking on a product and verifying the shoe image, product code color, size value, and price format are displayed correctly.

Starting URL: https://demo.applitools.com/gridHackathonV2.html

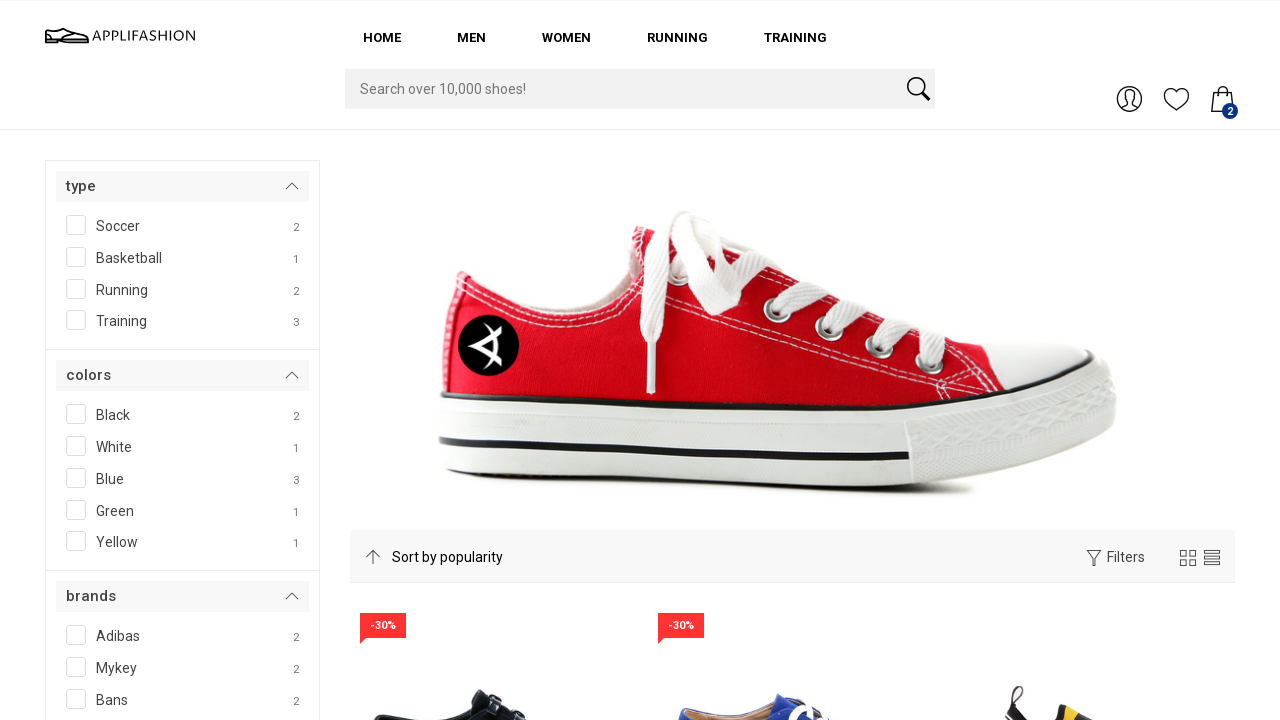

Set viewport to laptop/desktop size (1200x700)
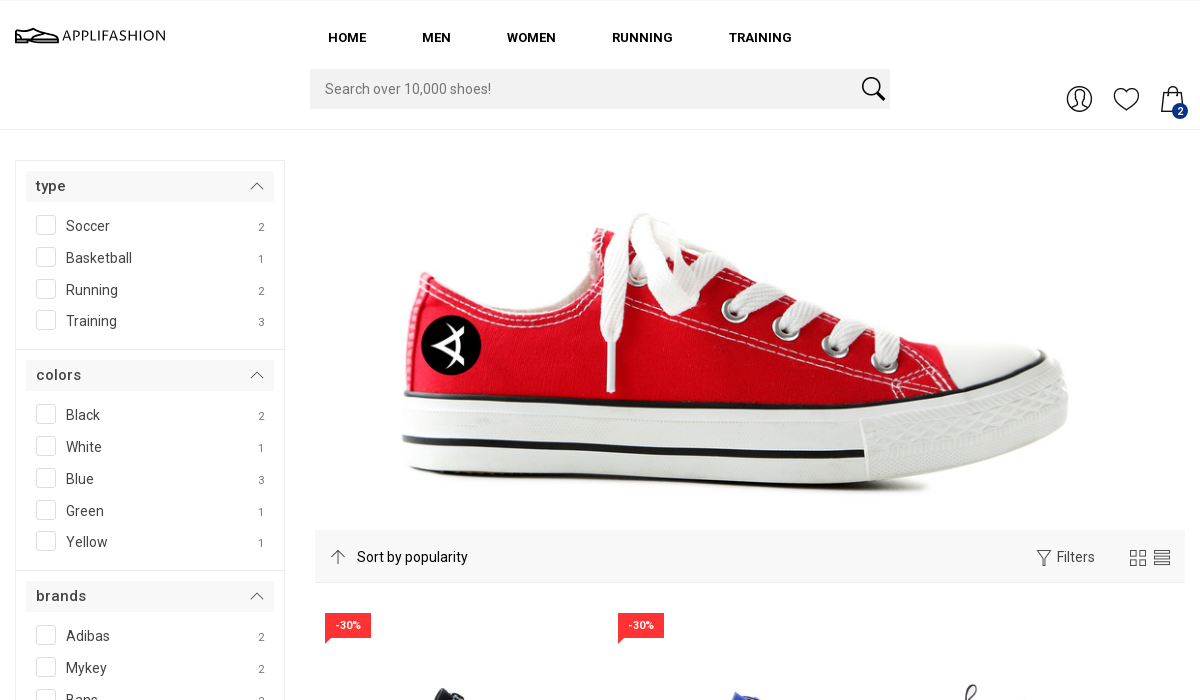

Product element #product_1 is visible
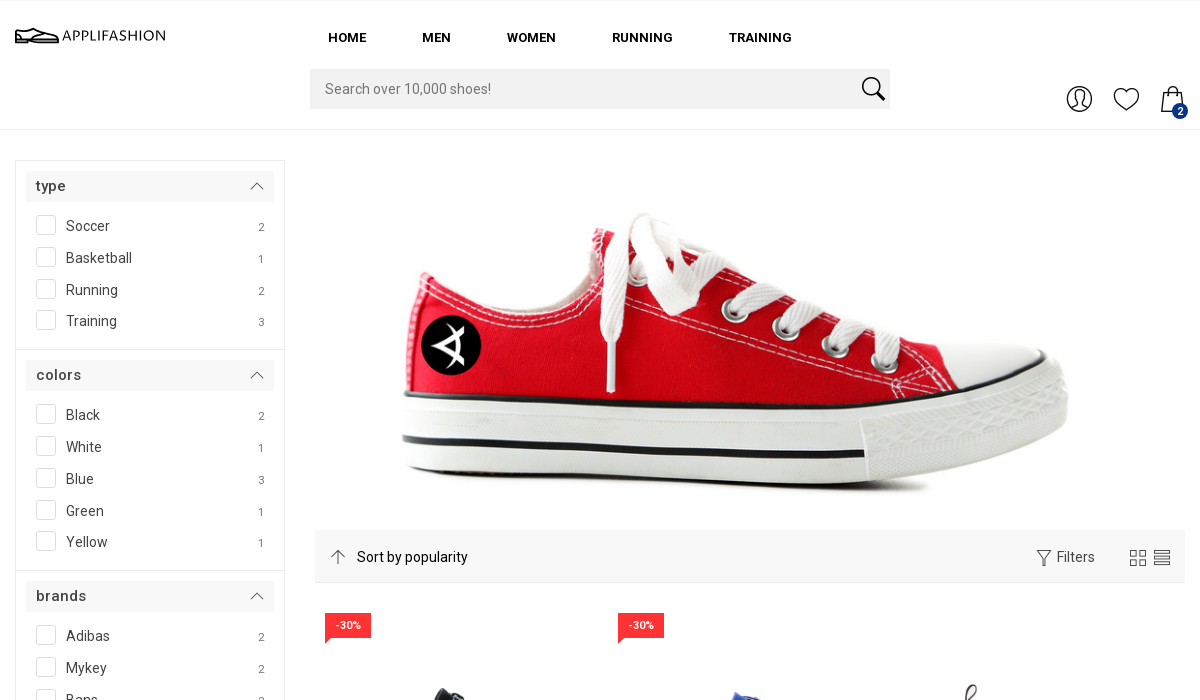

Clicked on product to navigate to product details page at (457, 558) on #product_1
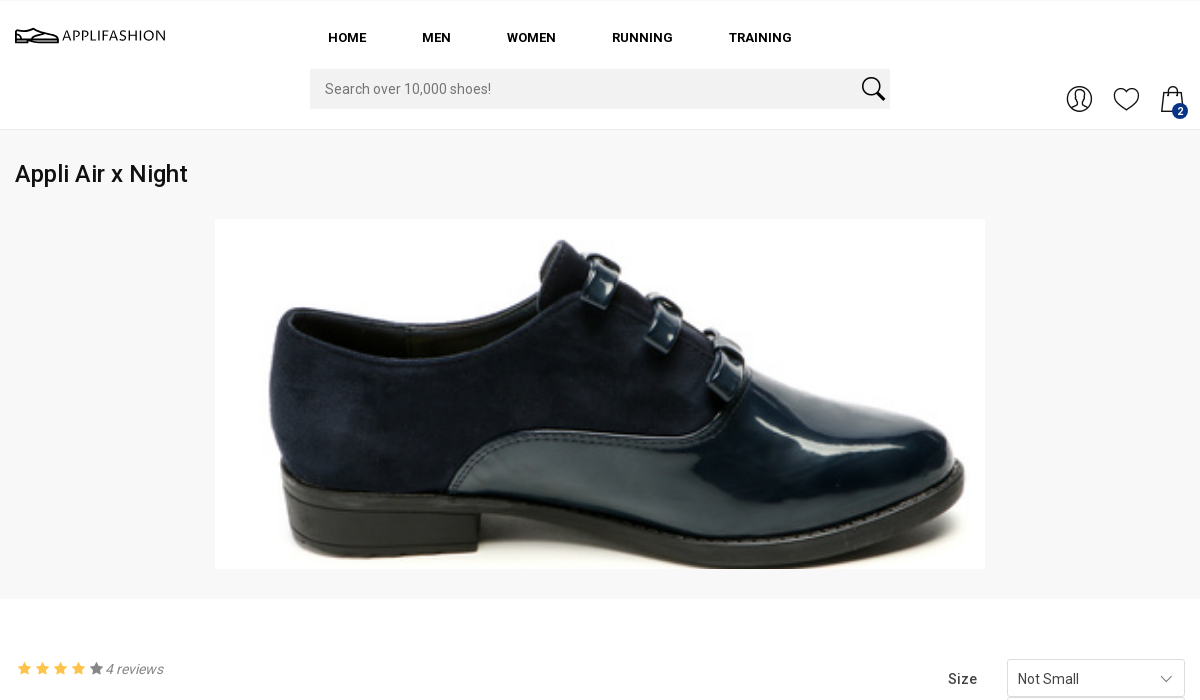

Shoe image loaded on product details page
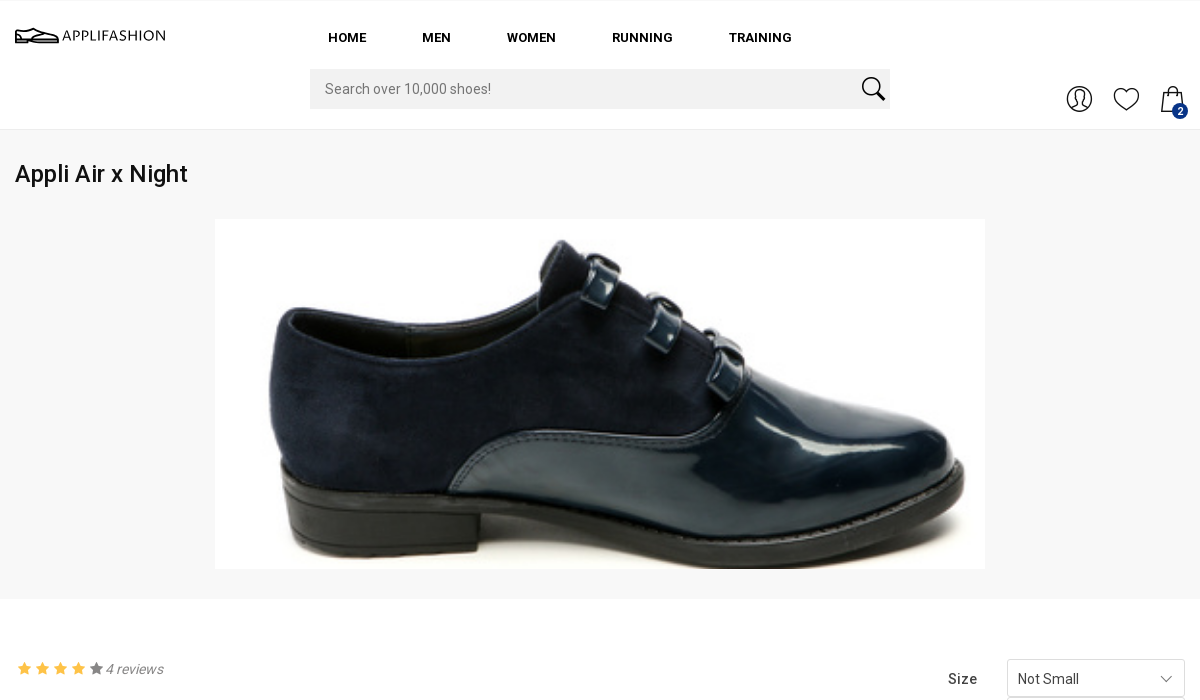

Product code color element #SMALL____84 is visible
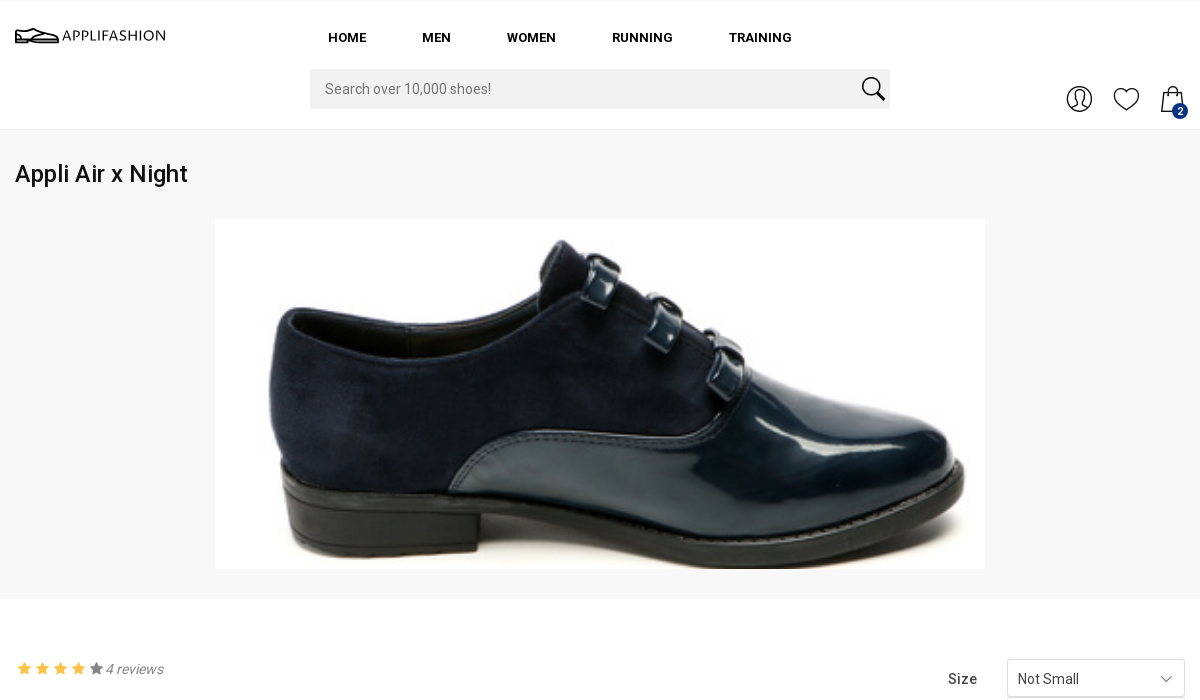

Size value element .current is visible
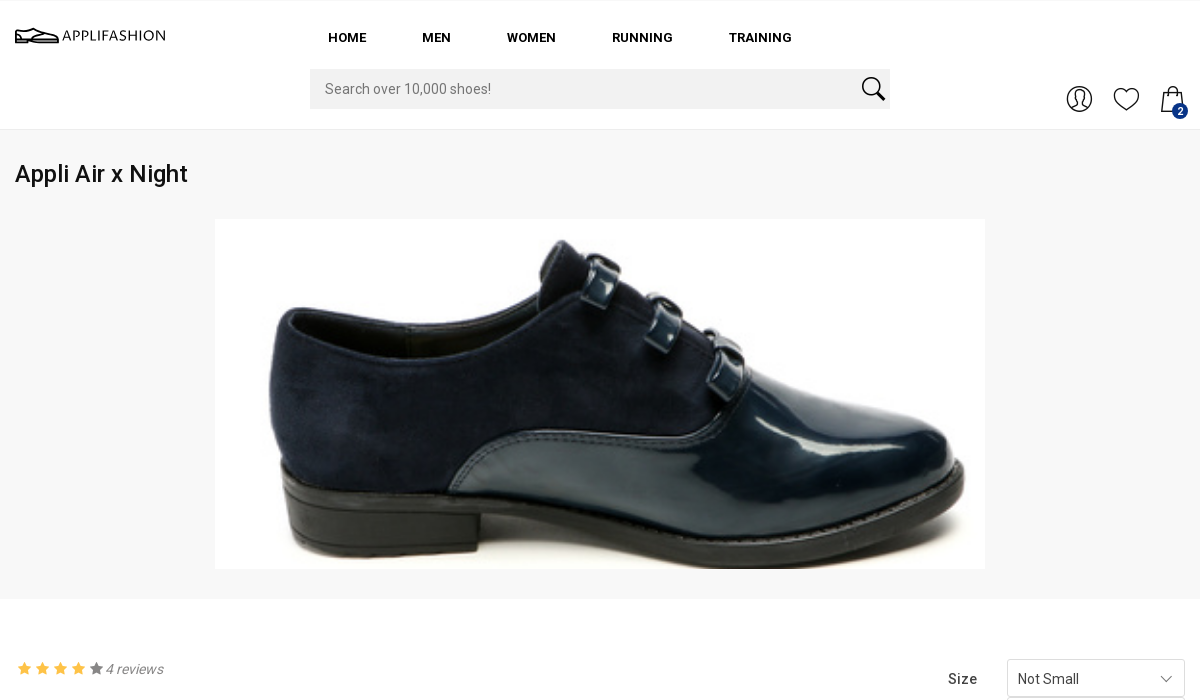

Price element #new_price is visible
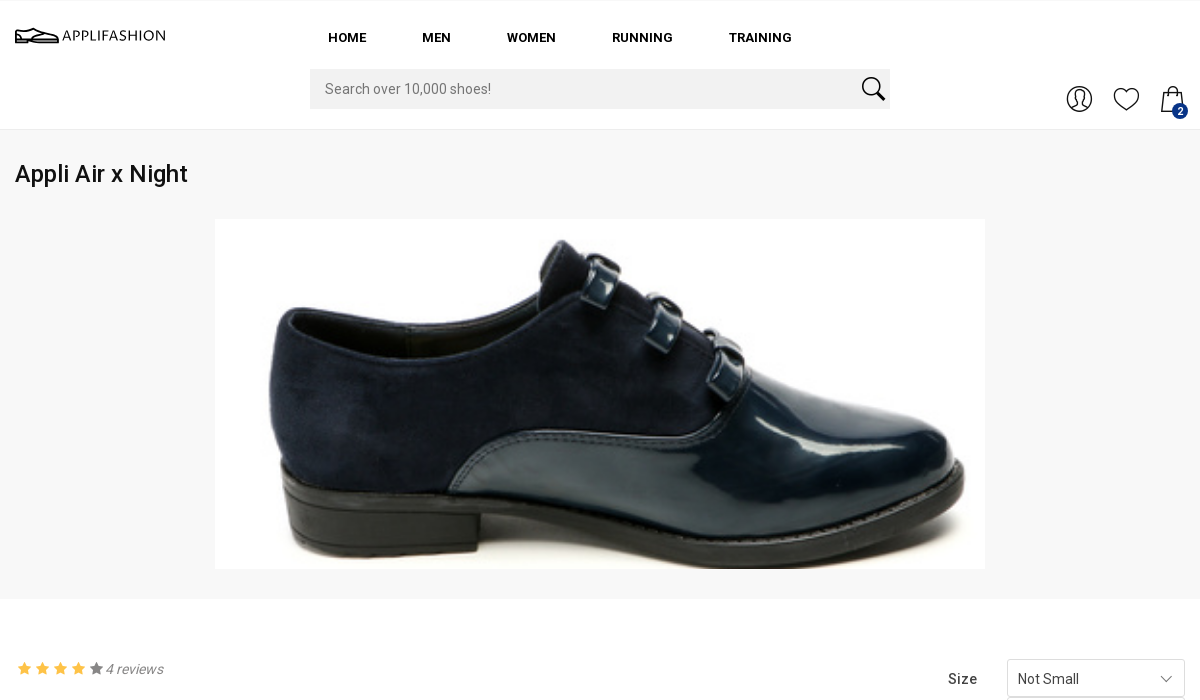

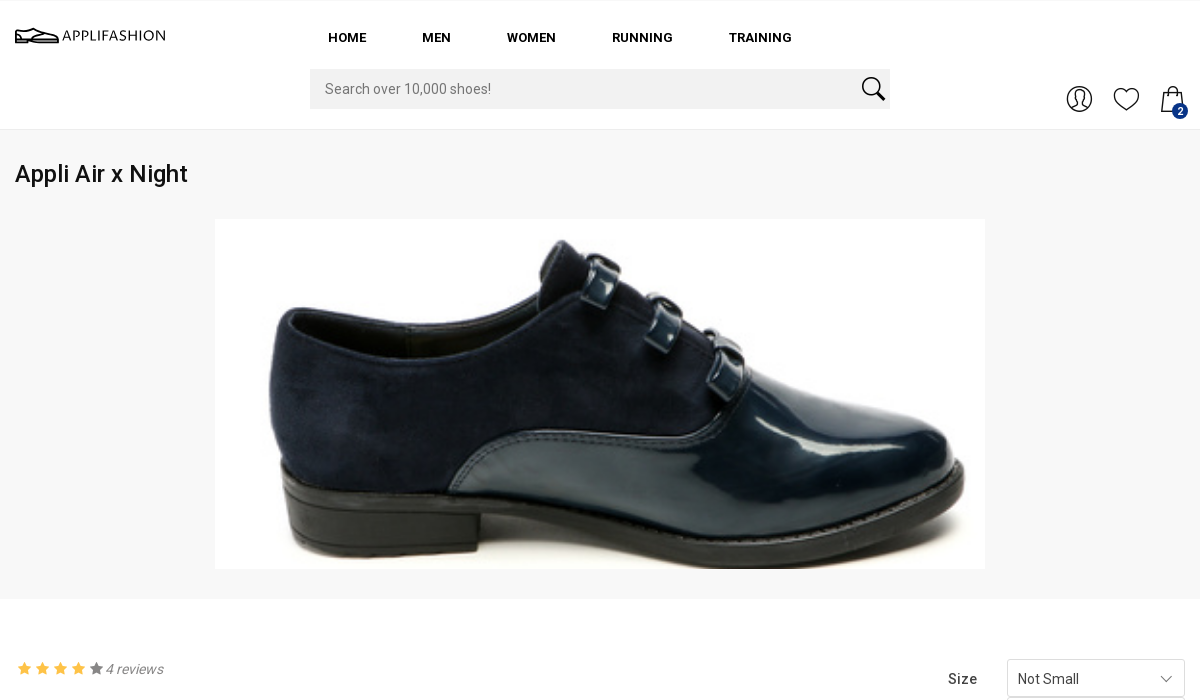